Tests drag and drop functionality by dragging three puzzle pieces to their corresponding slots and verifying a success message appears

Starting URL: https://claruswaysda.github.io/dragAndDrop.html

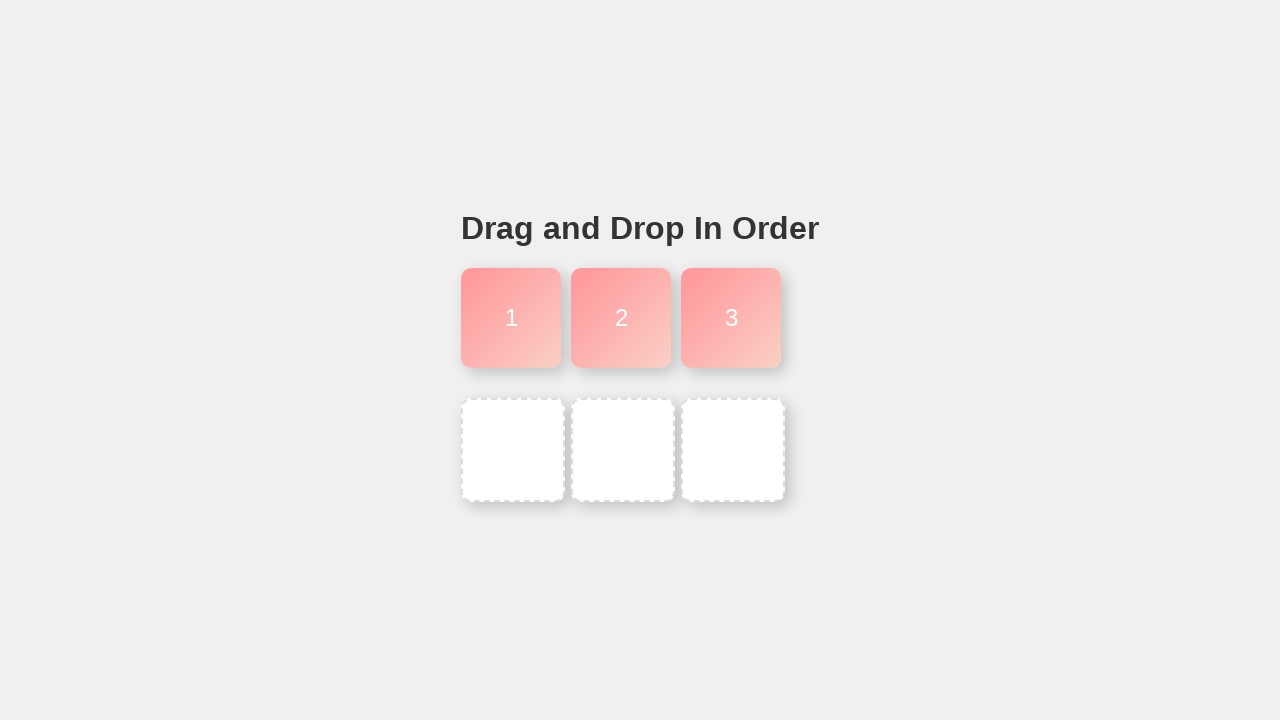

Navigated to drag and drop test page
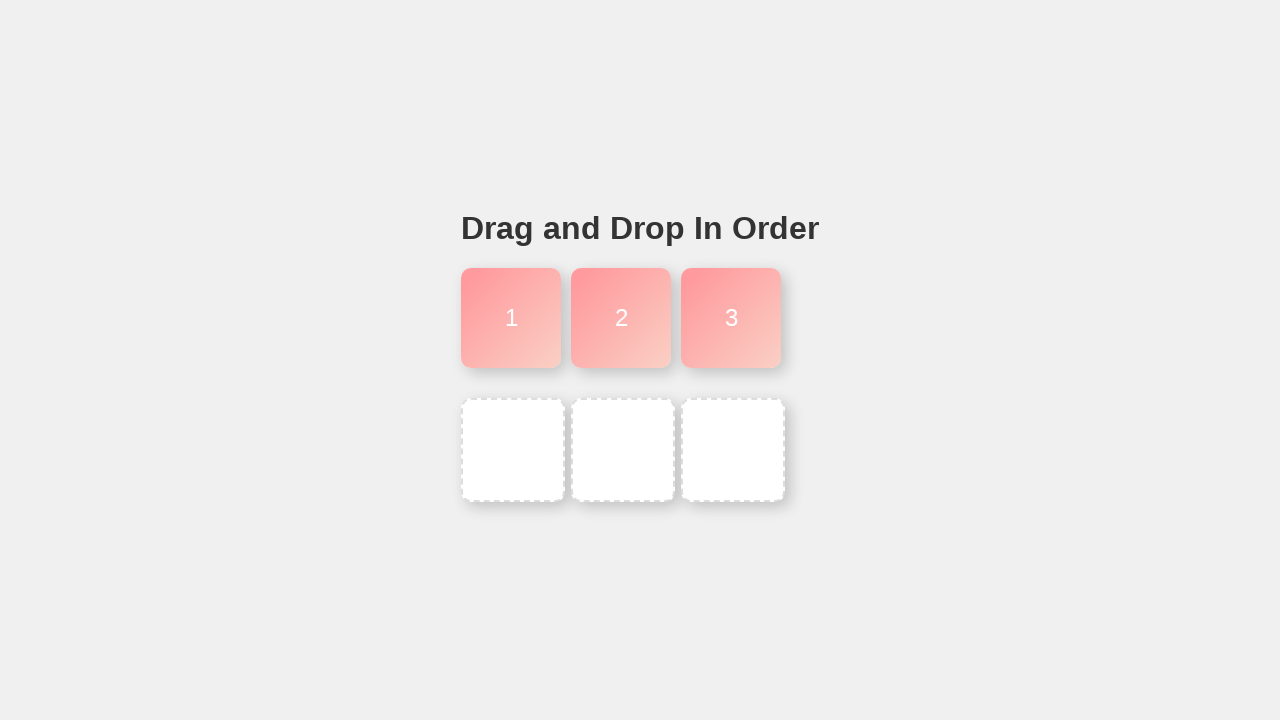

Located puzzle piece 1
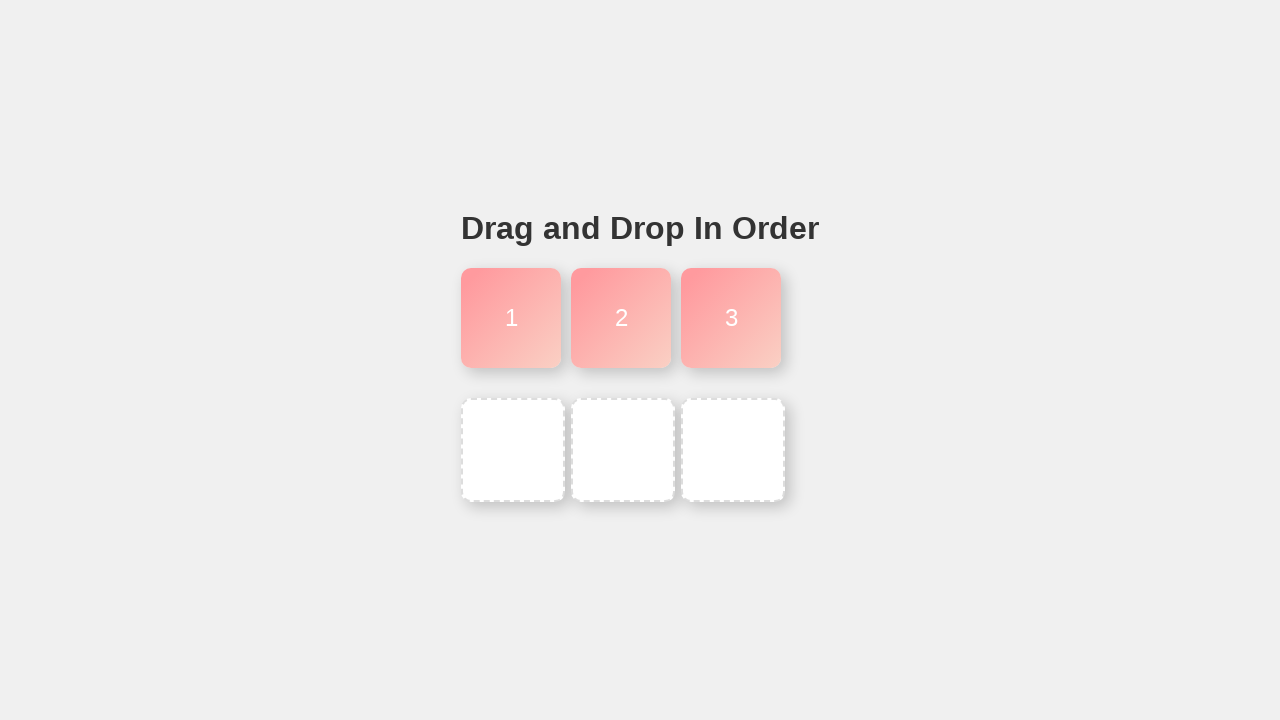

Located puzzle piece 2
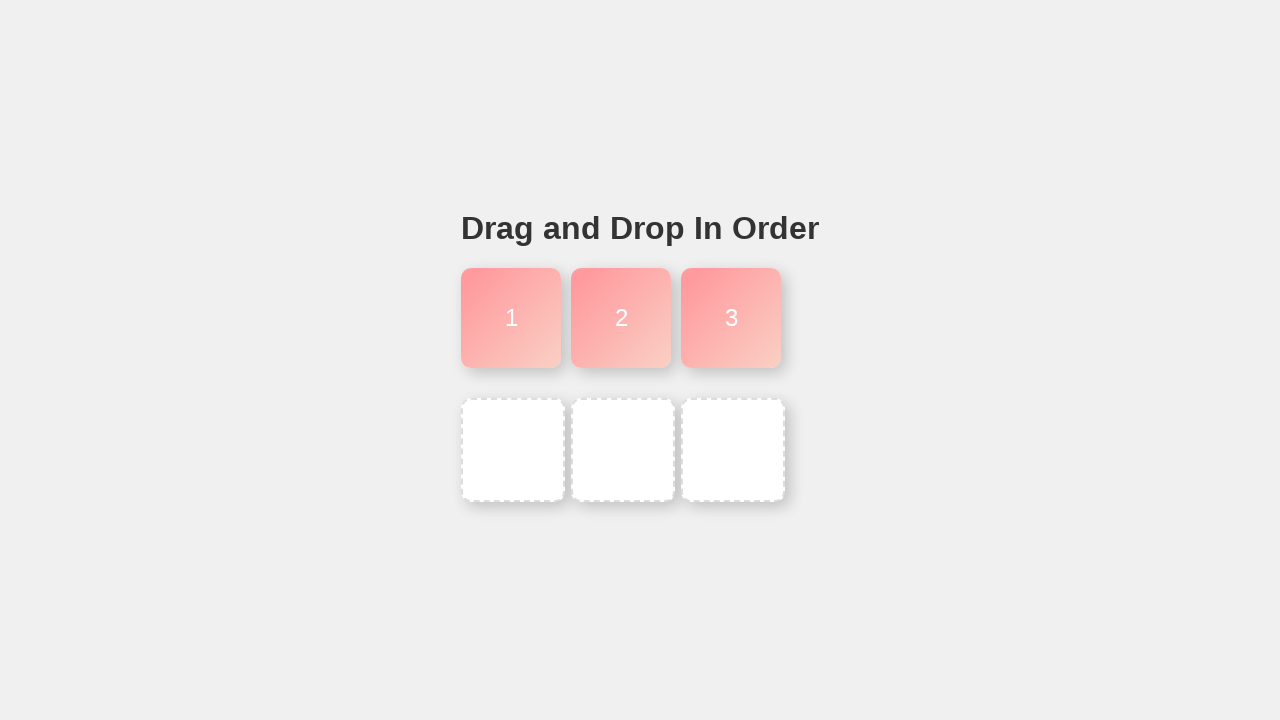

Located puzzle piece 3
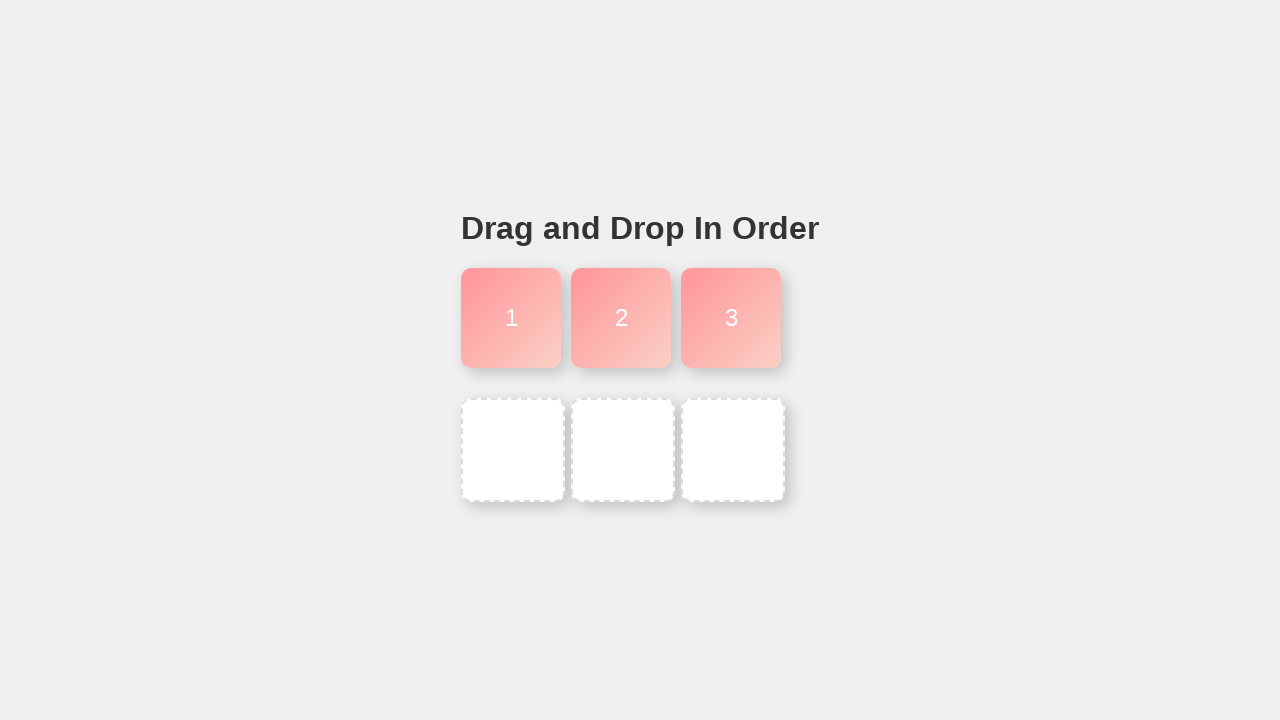

Located puzzle slot 1
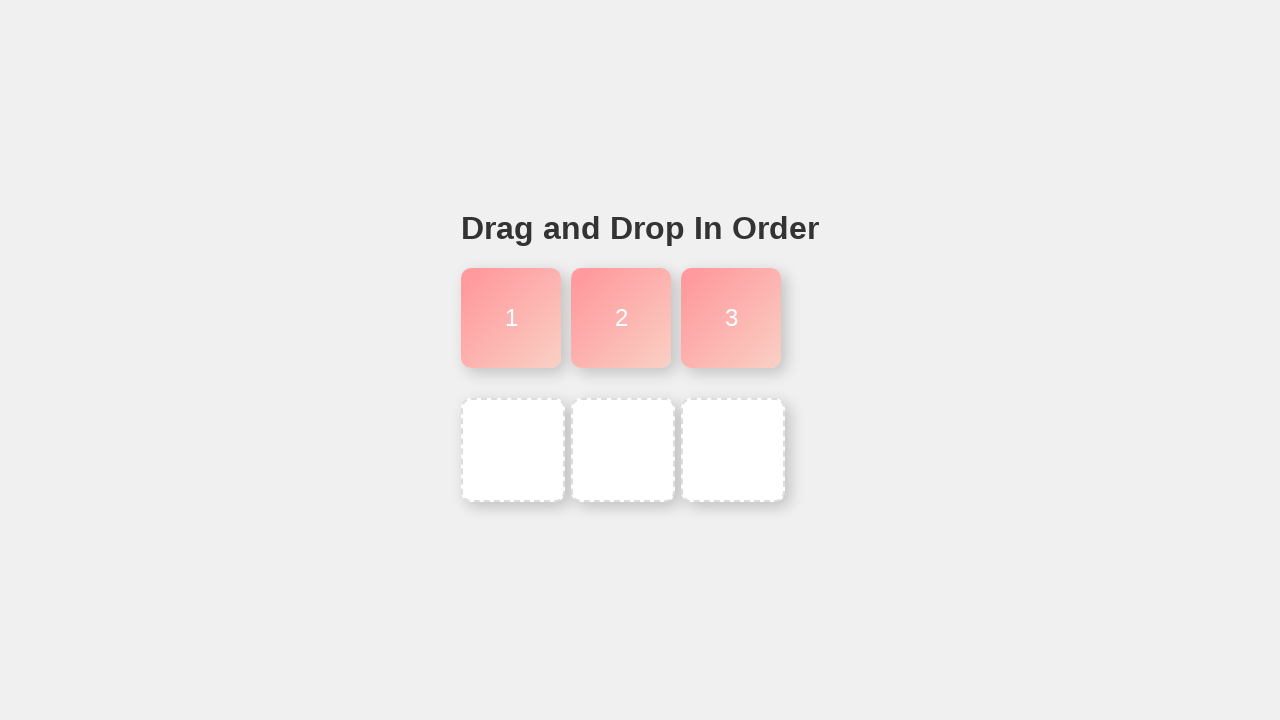

Located puzzle slot 2
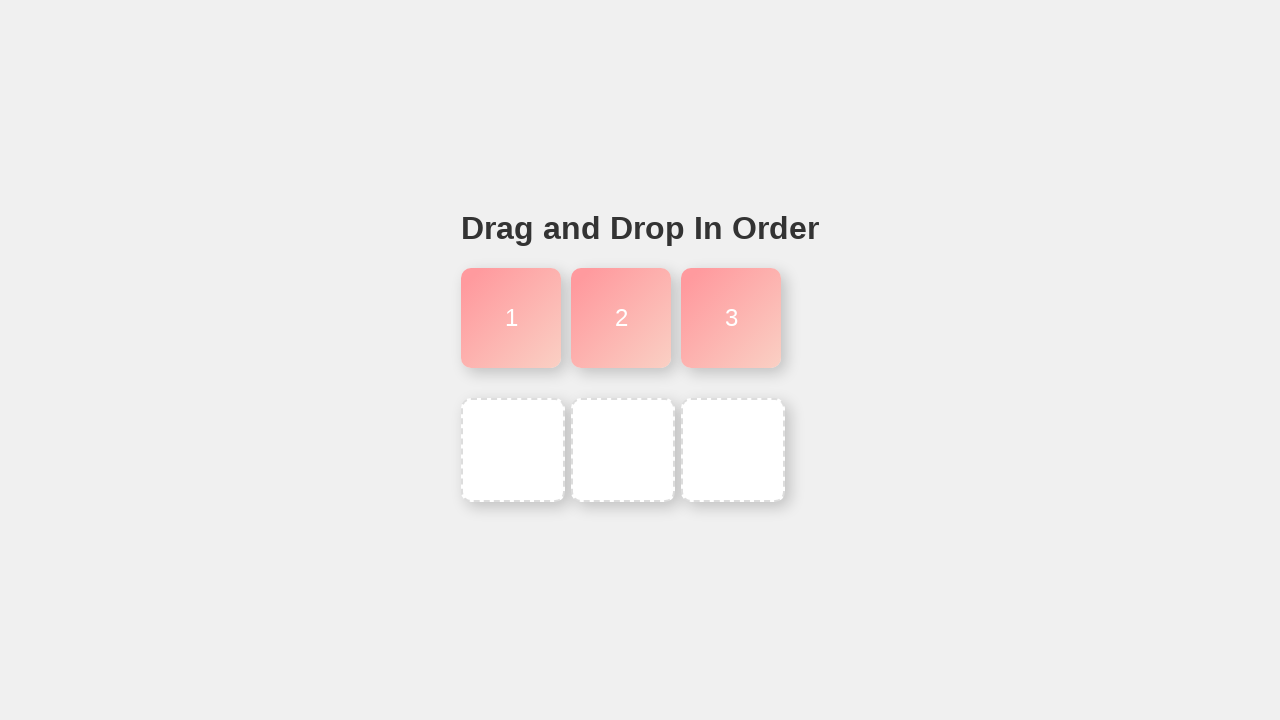

Located puzzle slot 3
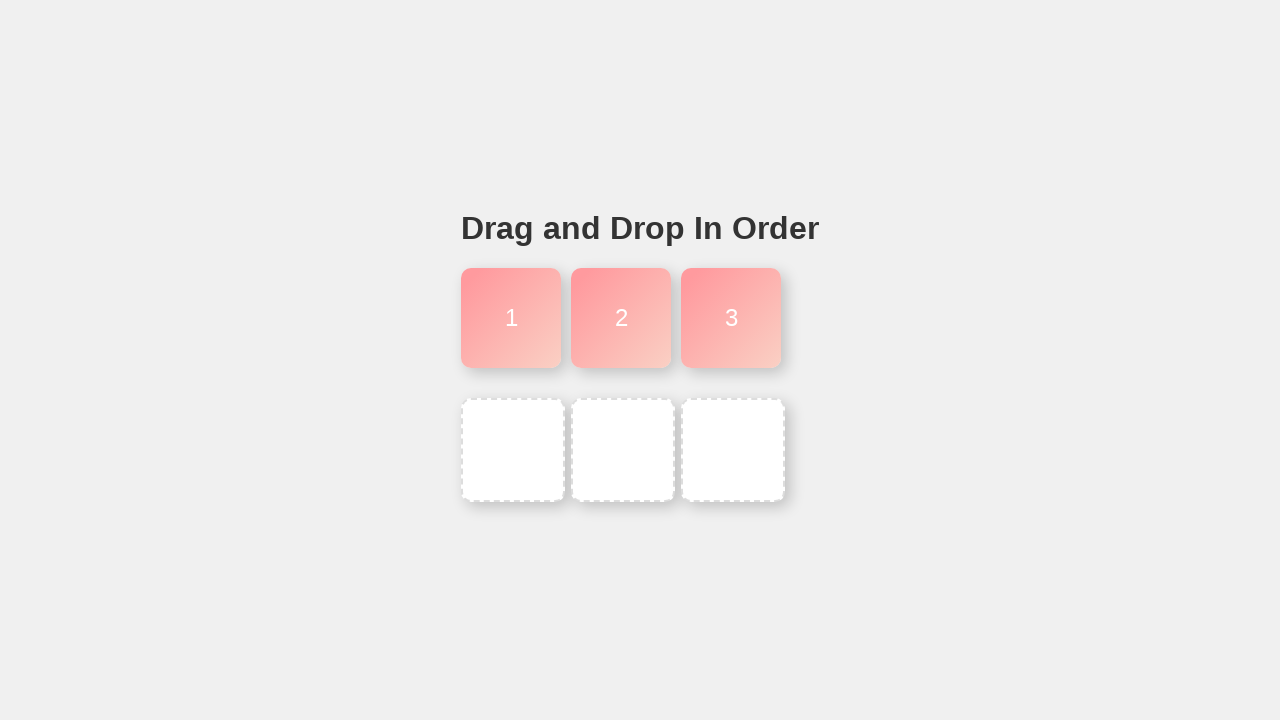

Dragged puzzle piece 1 to slot 1 at (513, 450)
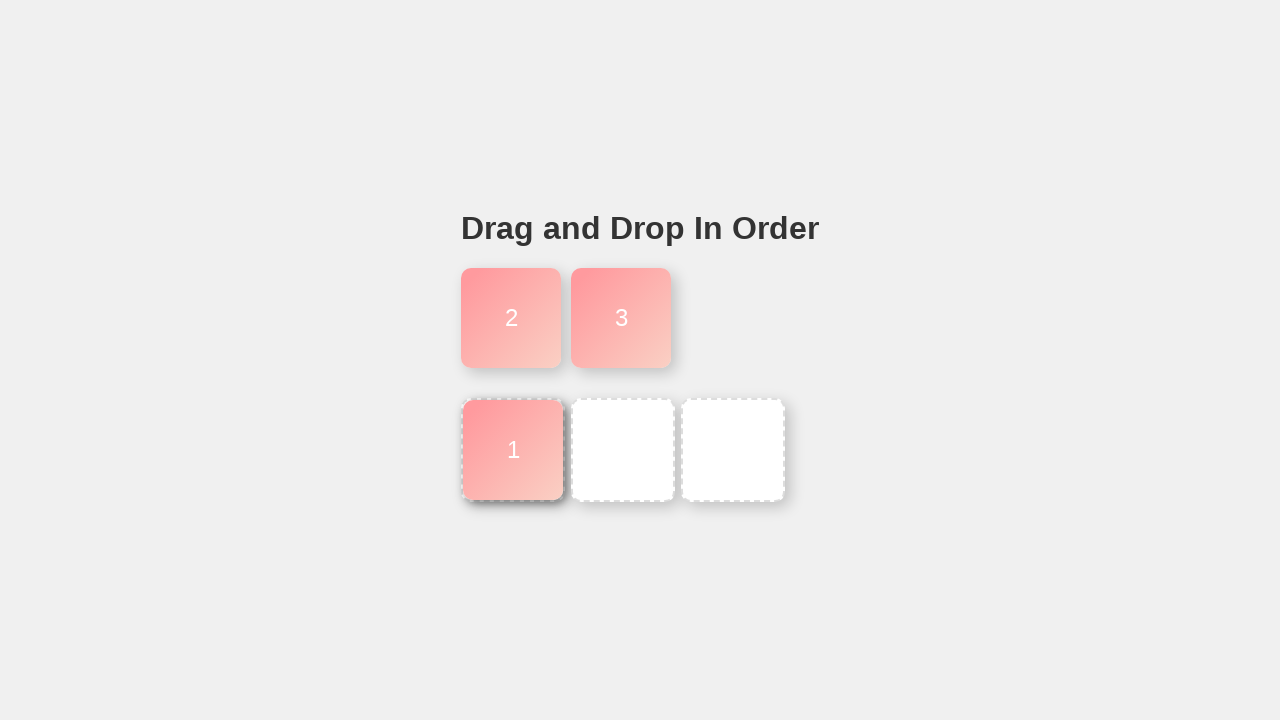

Dragged puzzle piece 2 to slot 2 at (623, 450)
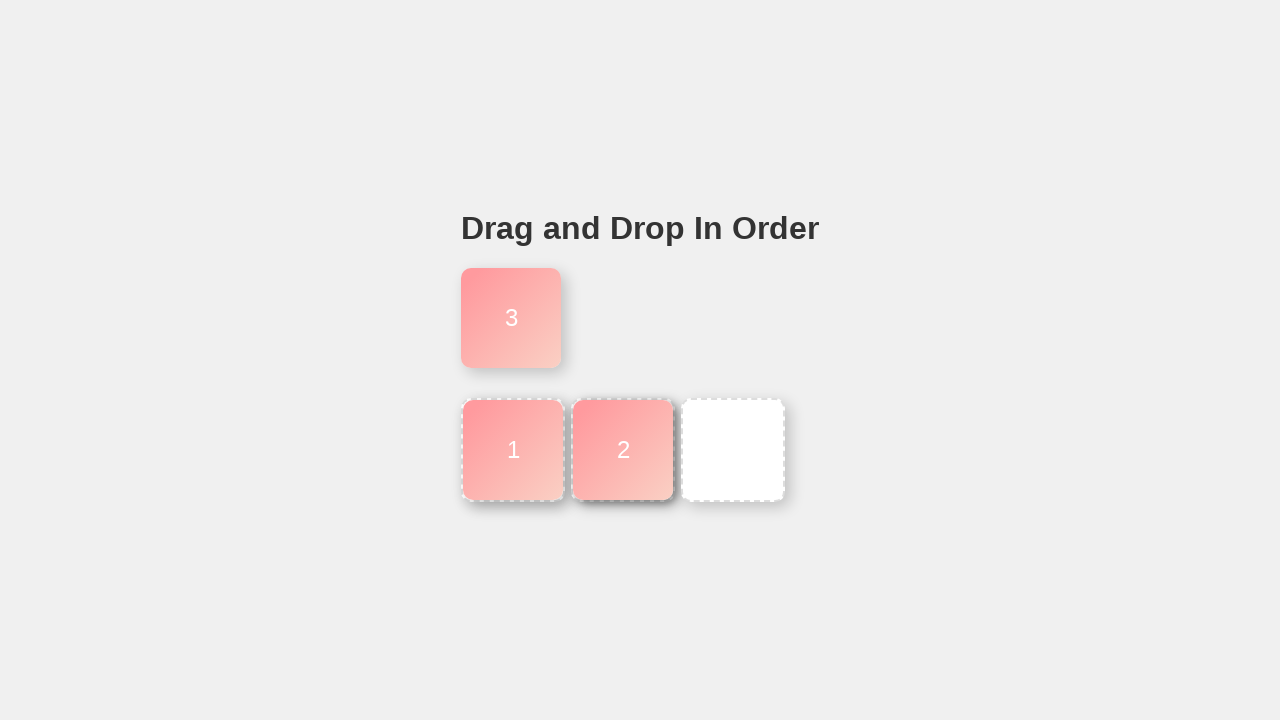

Dragged puzzle piece 3 to slot 3 at (733, 450)
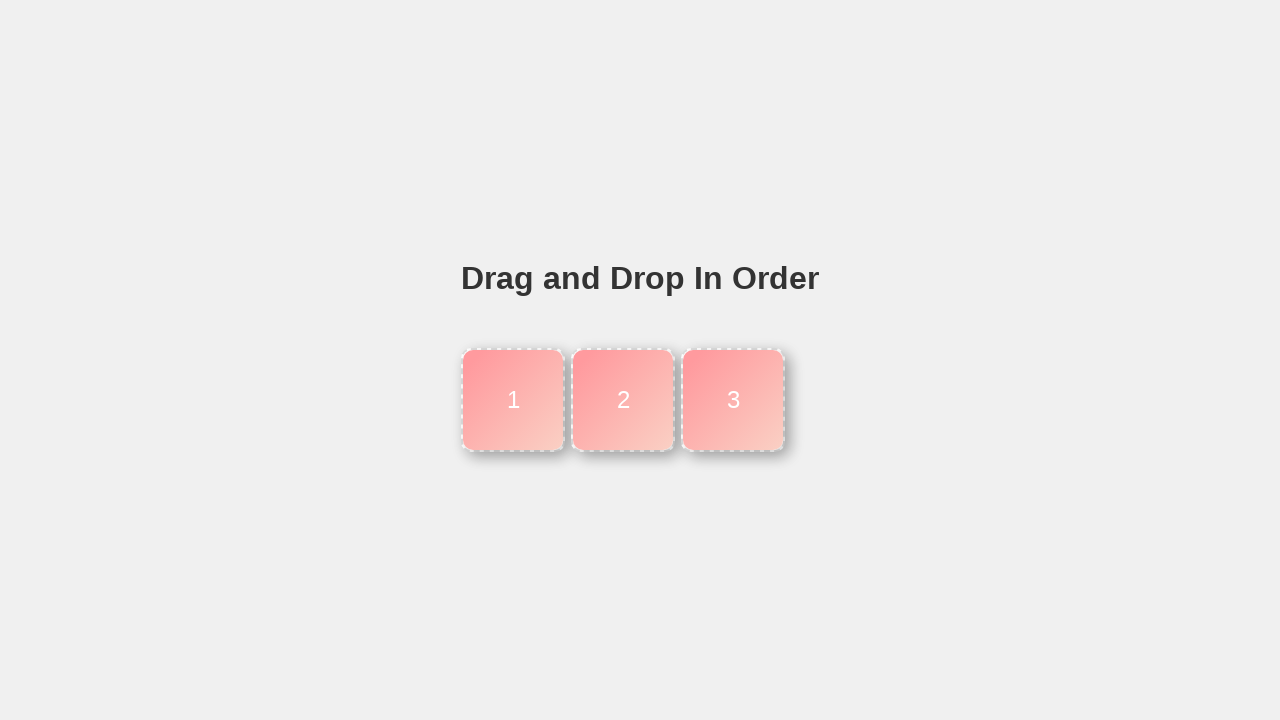

Success message appeared - all puzzle pieces placed correctly
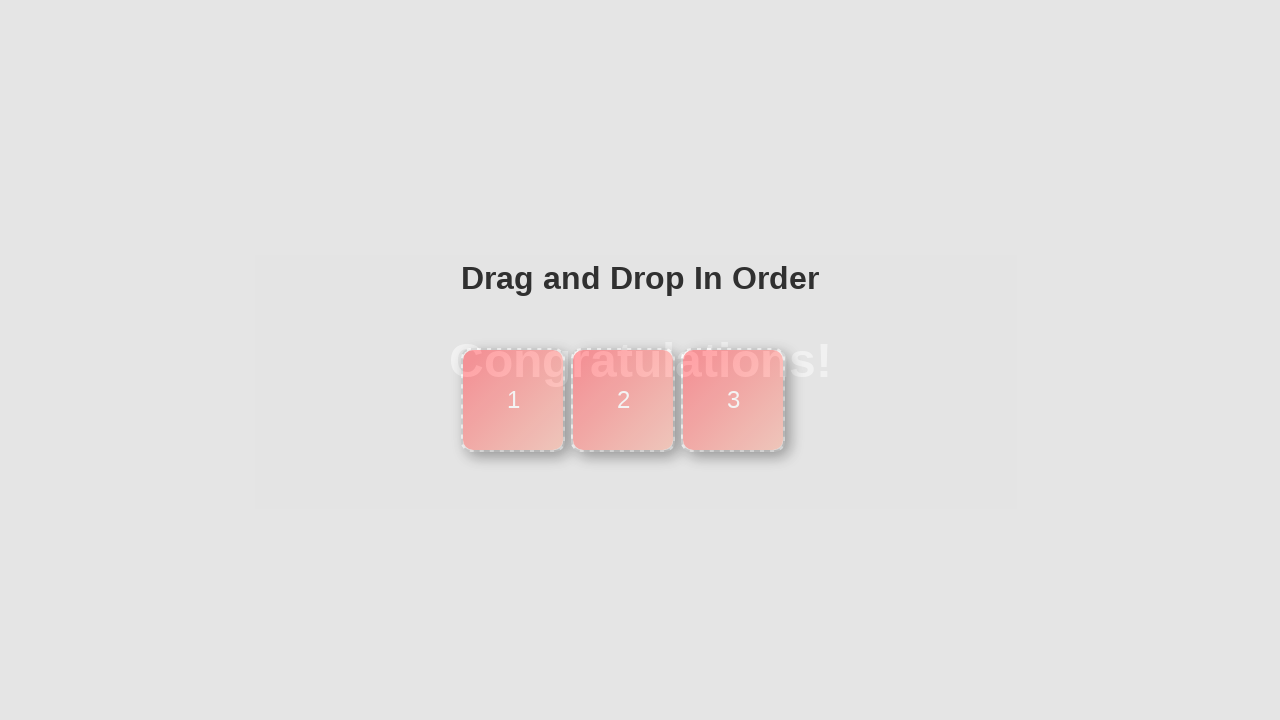

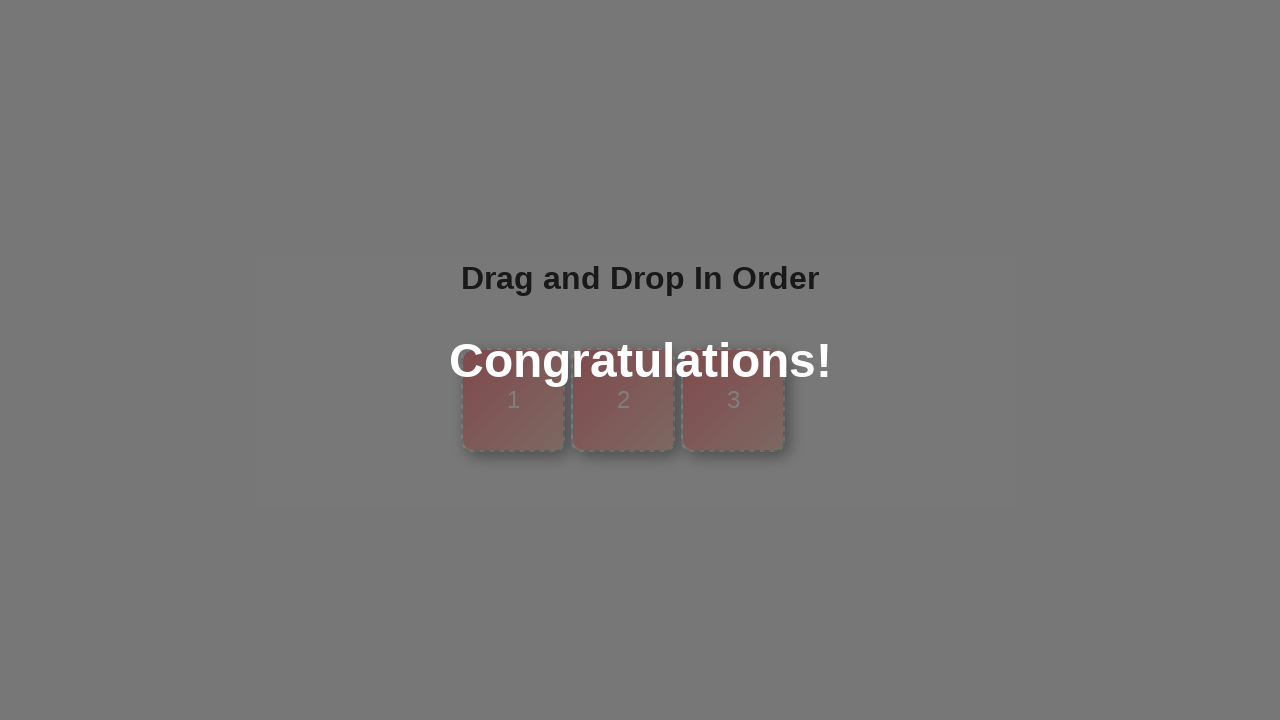